Navigates through multiple study and international pages to verify they load correctly

Starting URL: https://www.flinders.edu.au/study

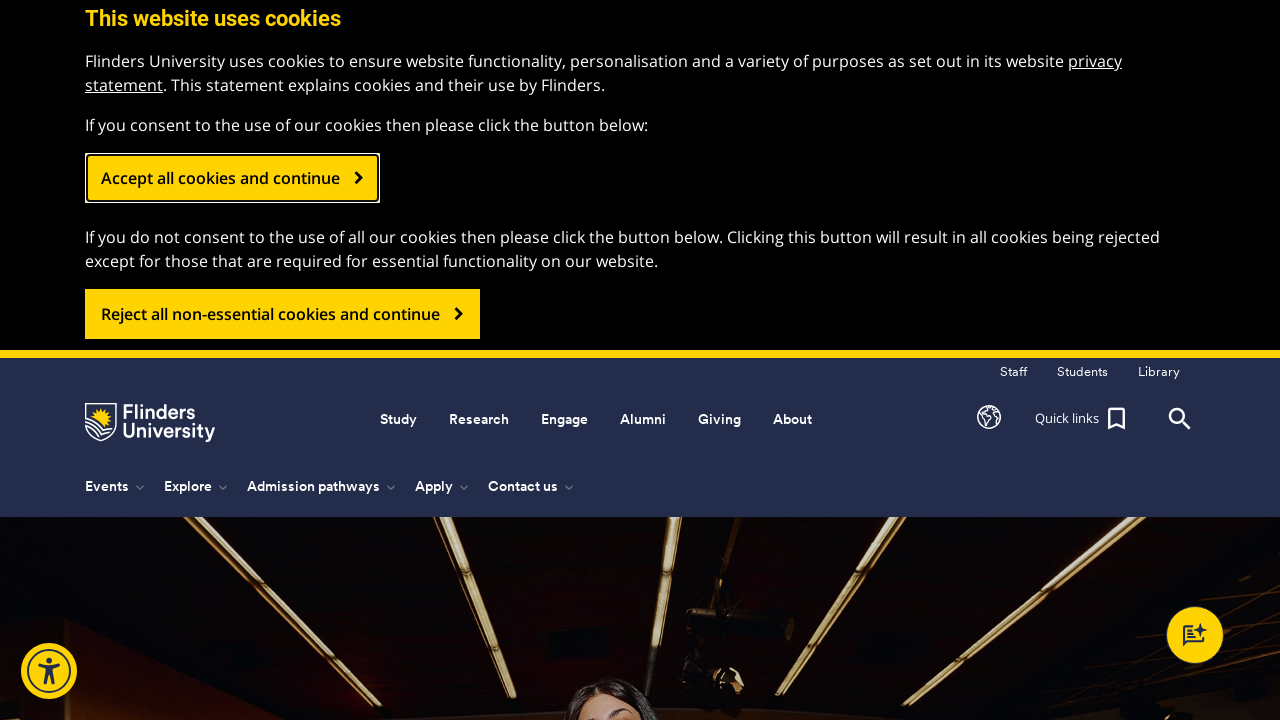

Navigated to Arts study page
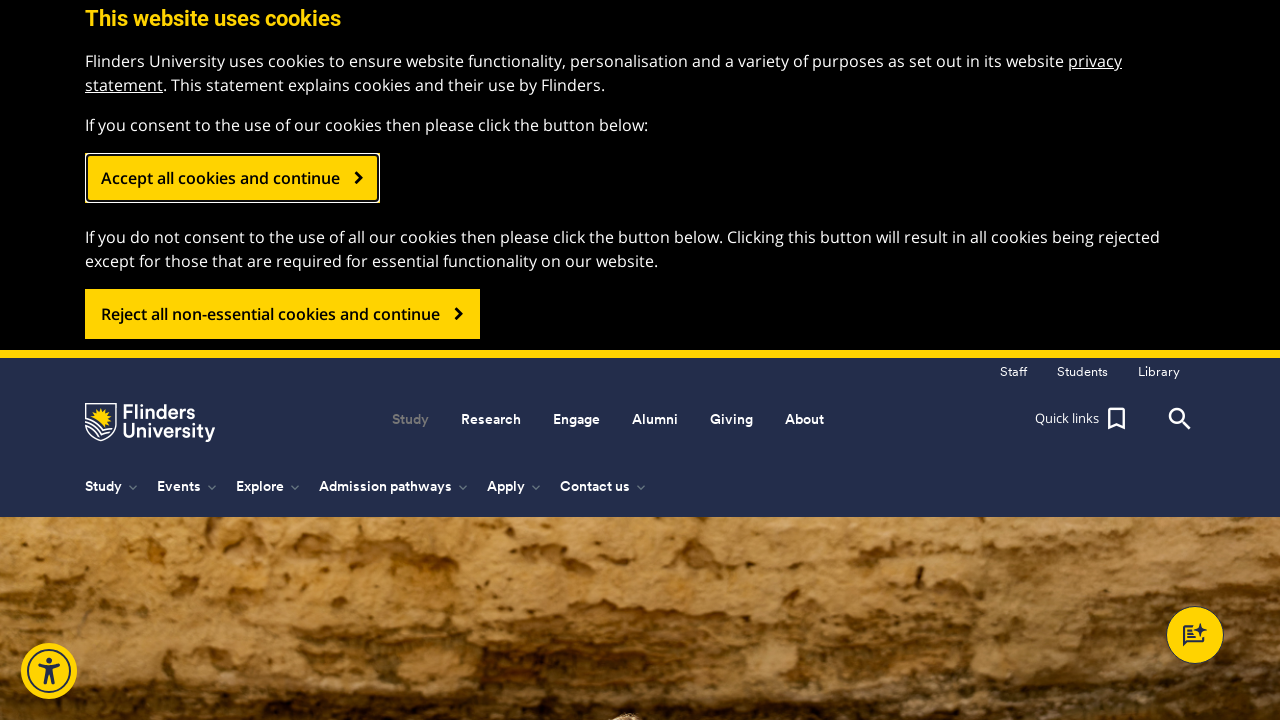

Navigated to Business, Commerce & Management study page
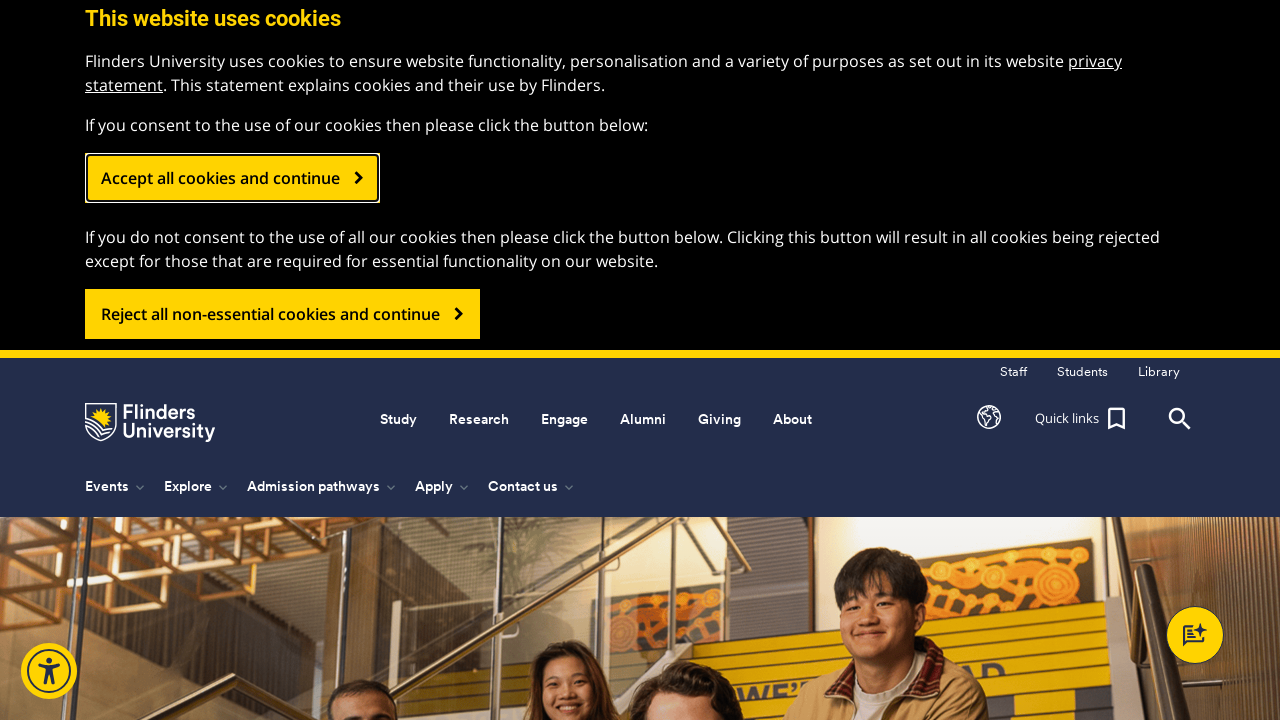

Navigated to International page
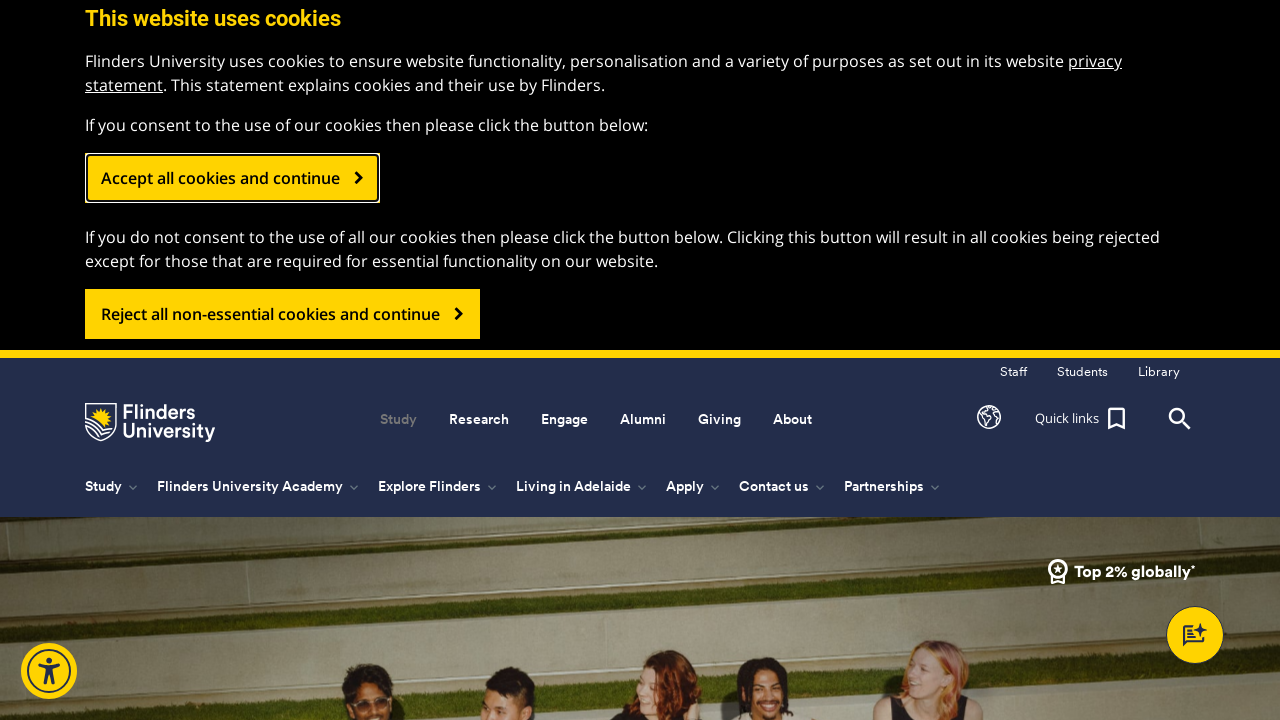

Navigated to International Arts page
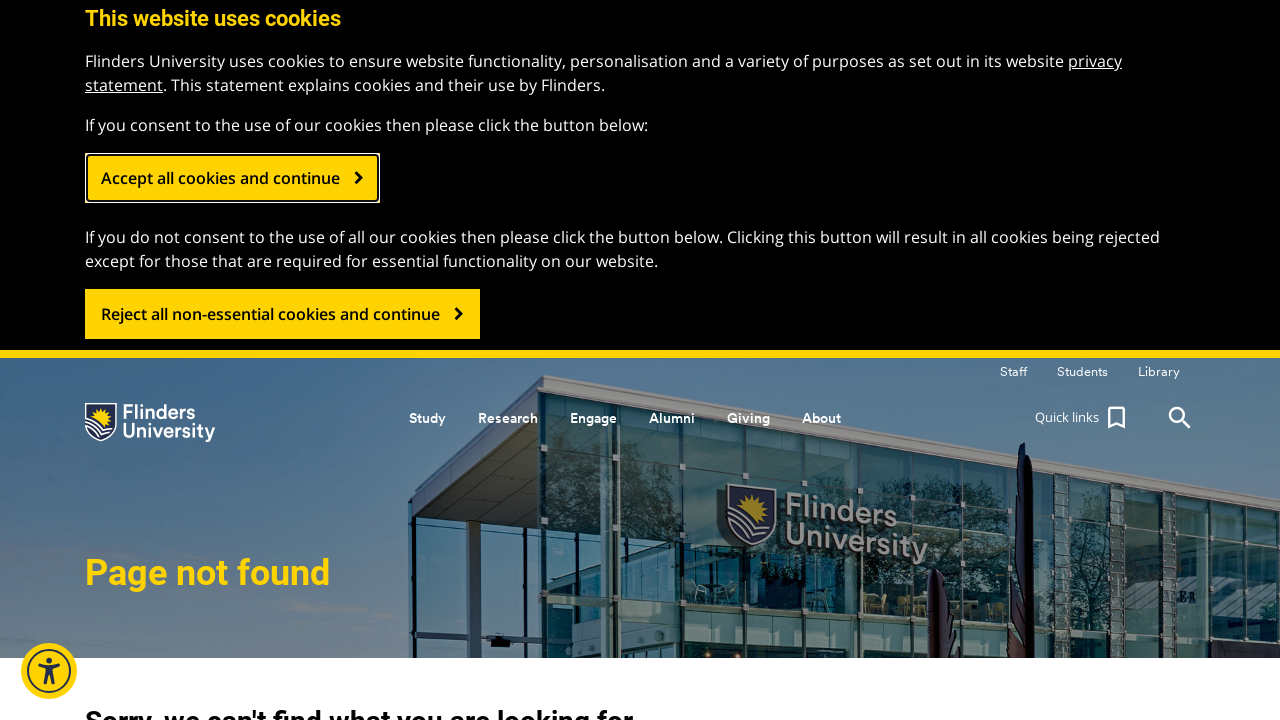

Navigated to International Business, Commerce & Management page
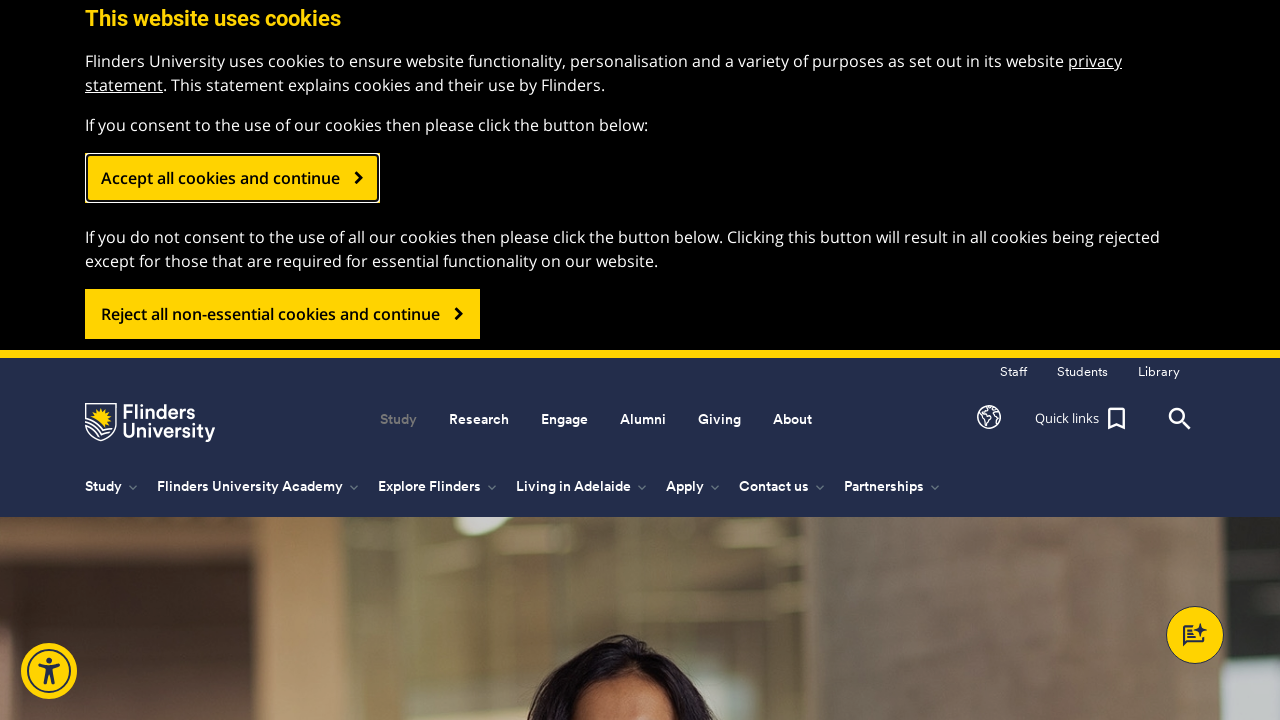

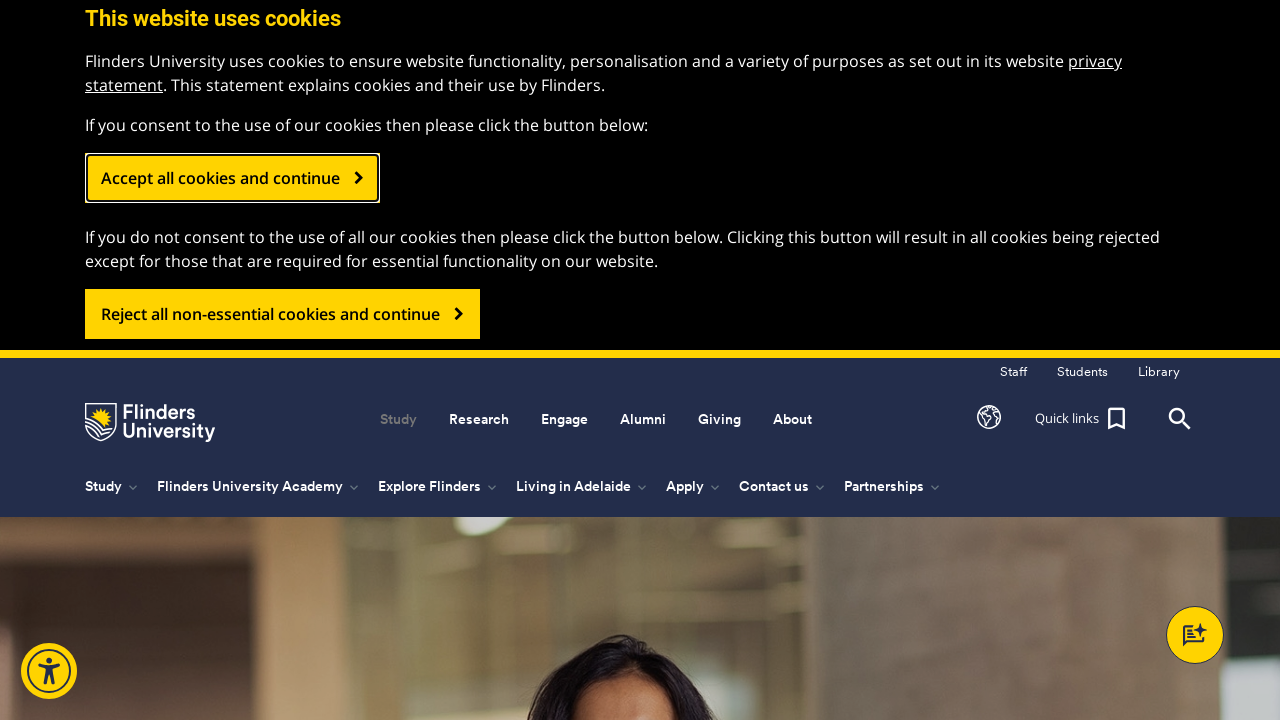